Tests the job search functionality on a job board by clicking on Jobs link, entering search keywords, selecting job type filters, and submitting the search to find automation-related jobs.

Starting URL: https://alchemy.hguy.co/jobs/

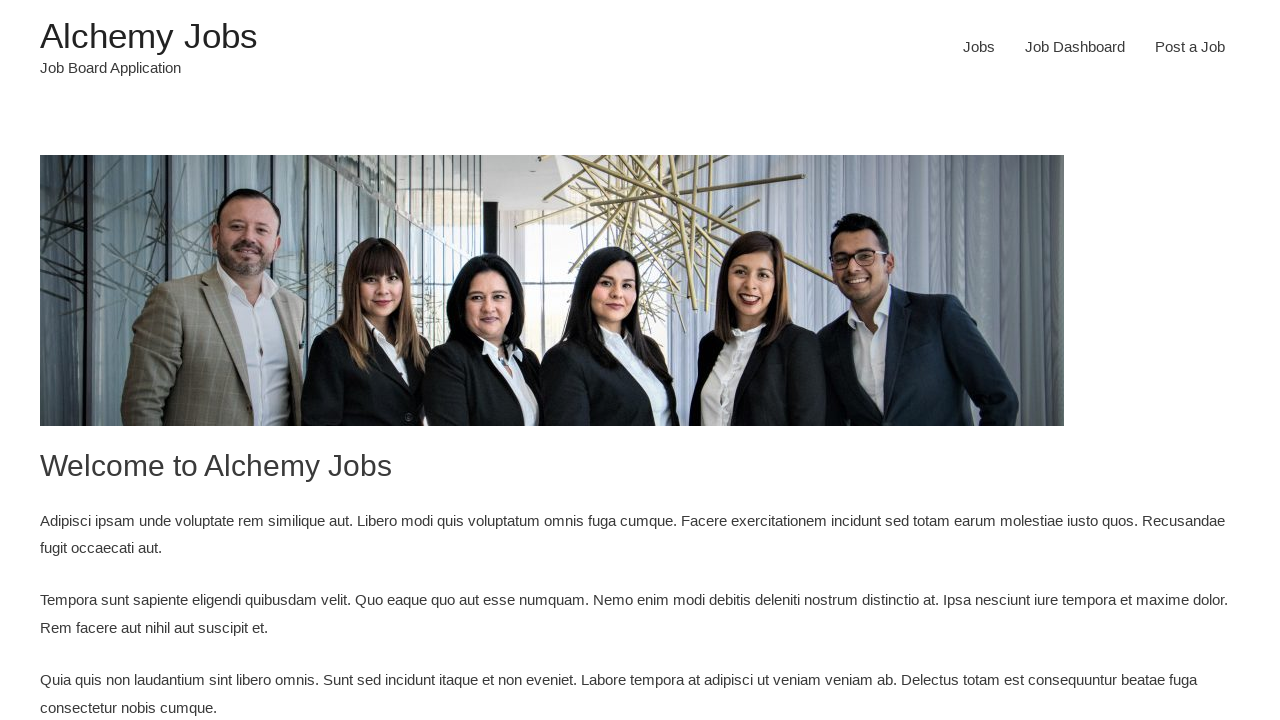

Jobs link is visible on the page
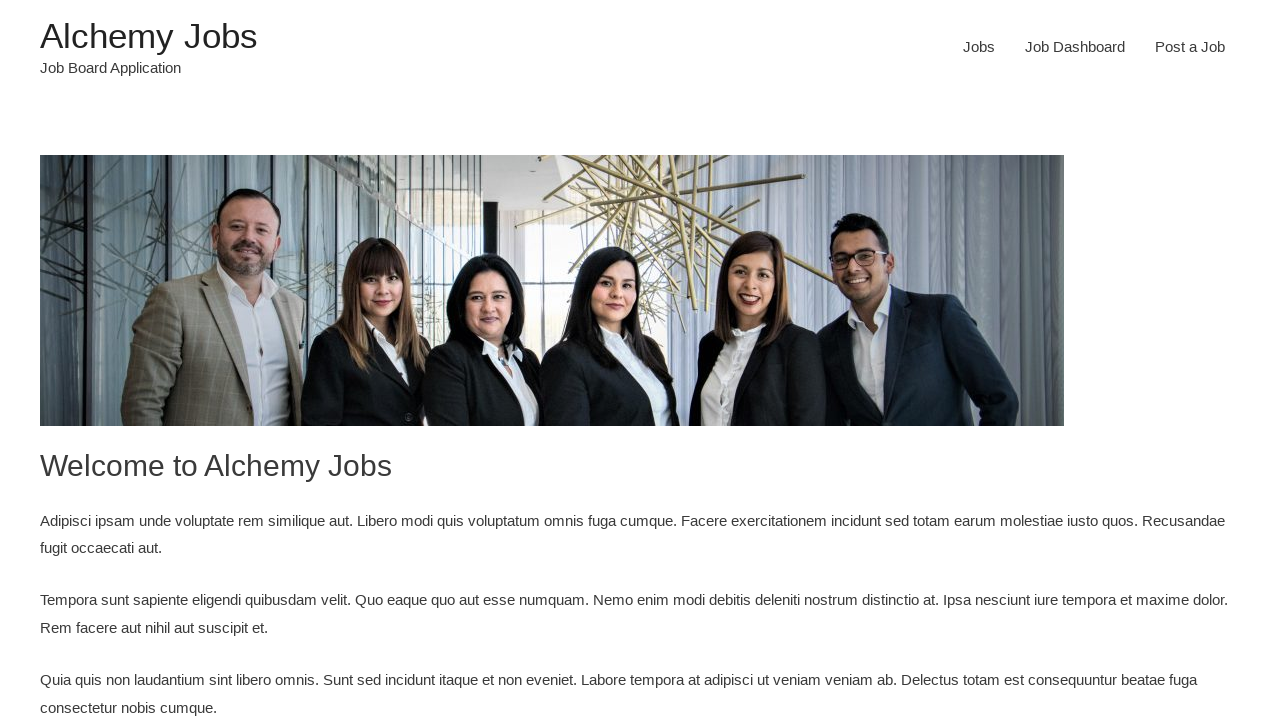

Clicked on Jobs link to navigate to job search page at (979, 47) on xpath=//li//a[text()='Jobs']
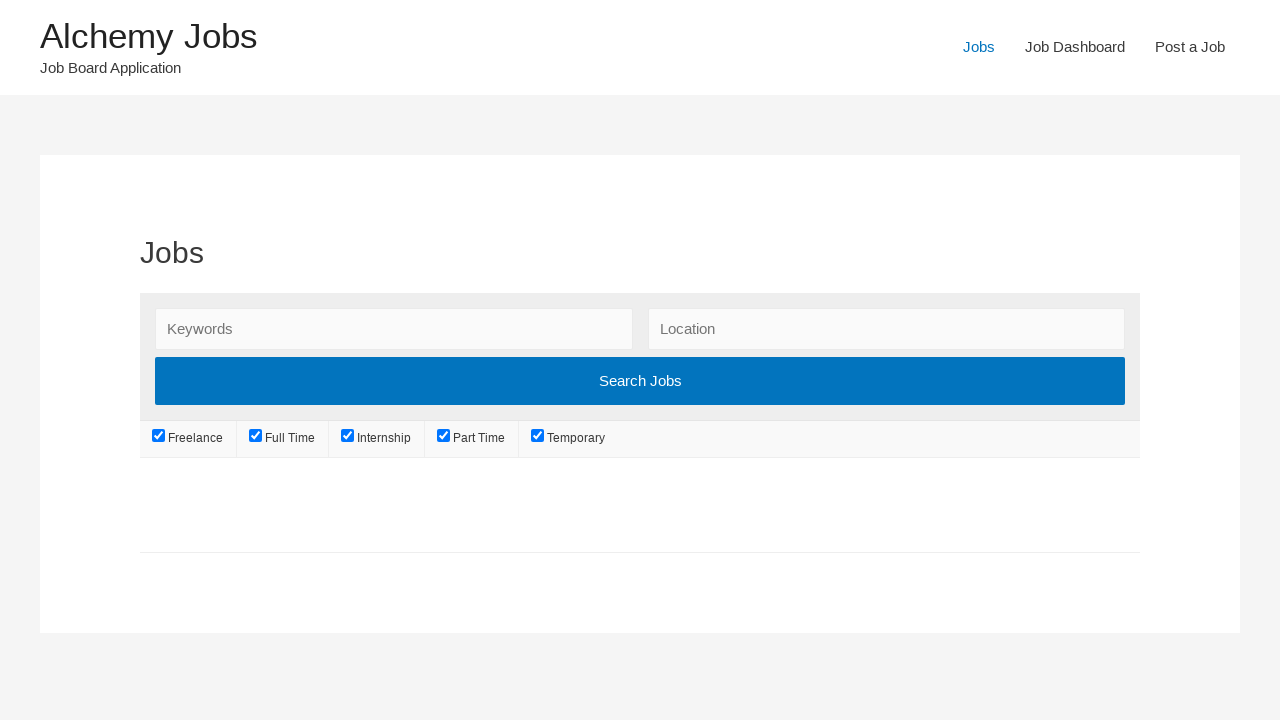

Search form has loaded
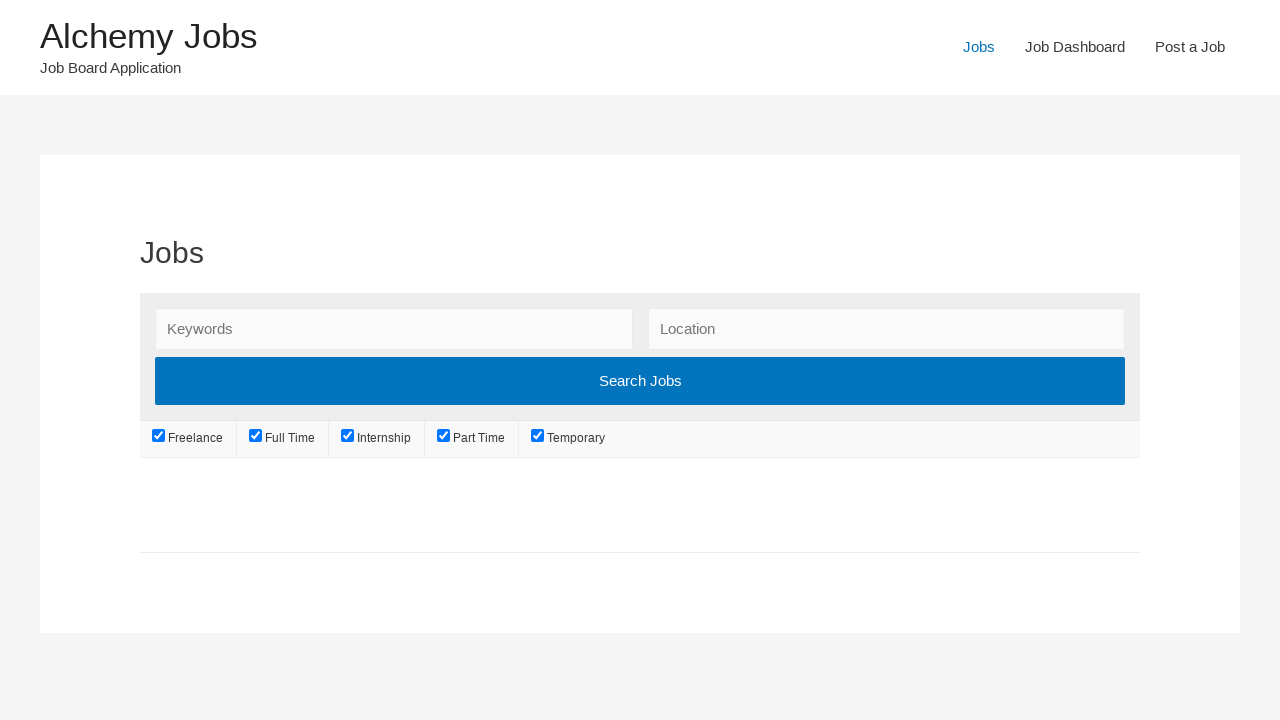

Entered 'Automation' in search keywords field on #search_keywords
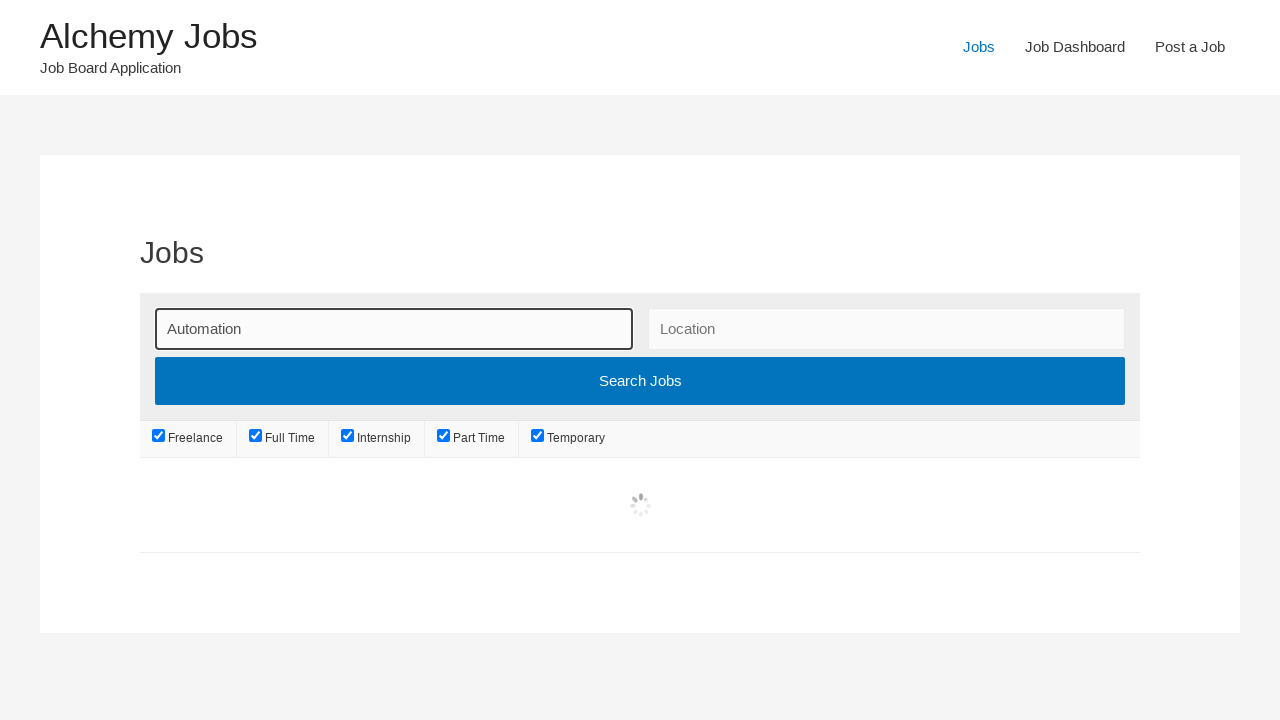

Selected 'freelance' job type filter at (159, 436) on xpath=//input[@value='freelance']
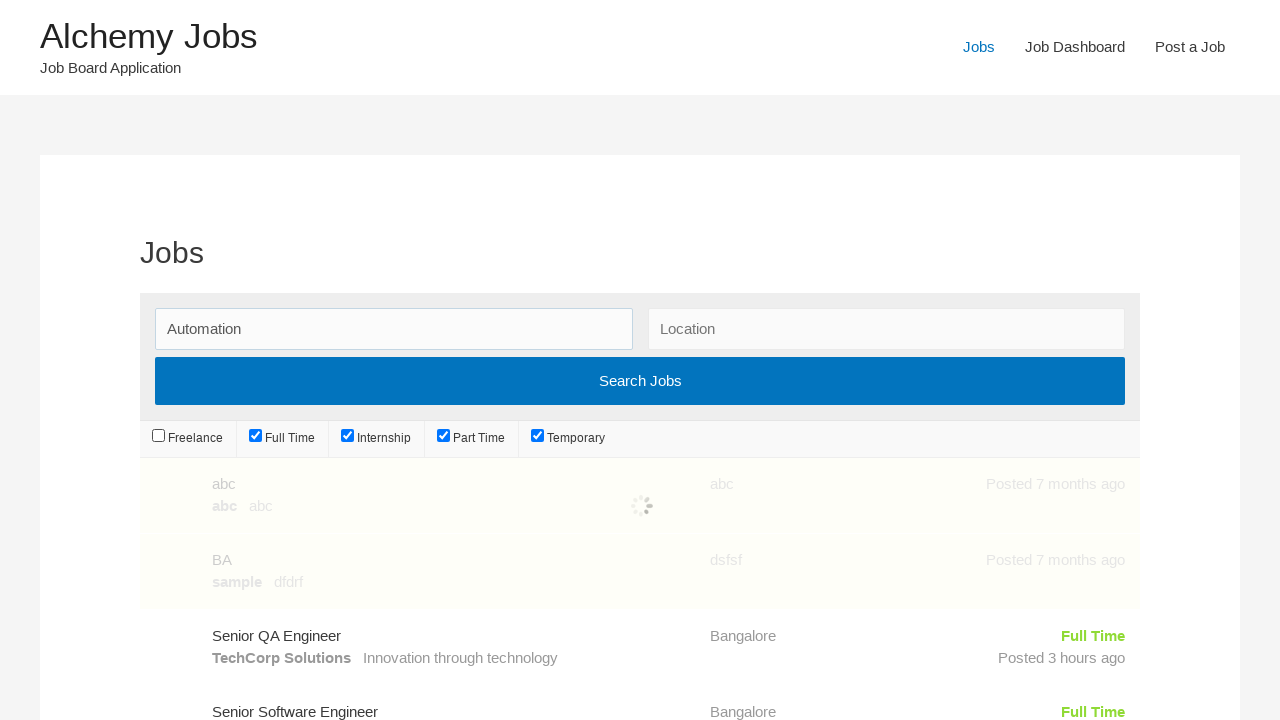

Selected 'internship' job type filter at (348, 436) on xpath=//input[@value='internship']
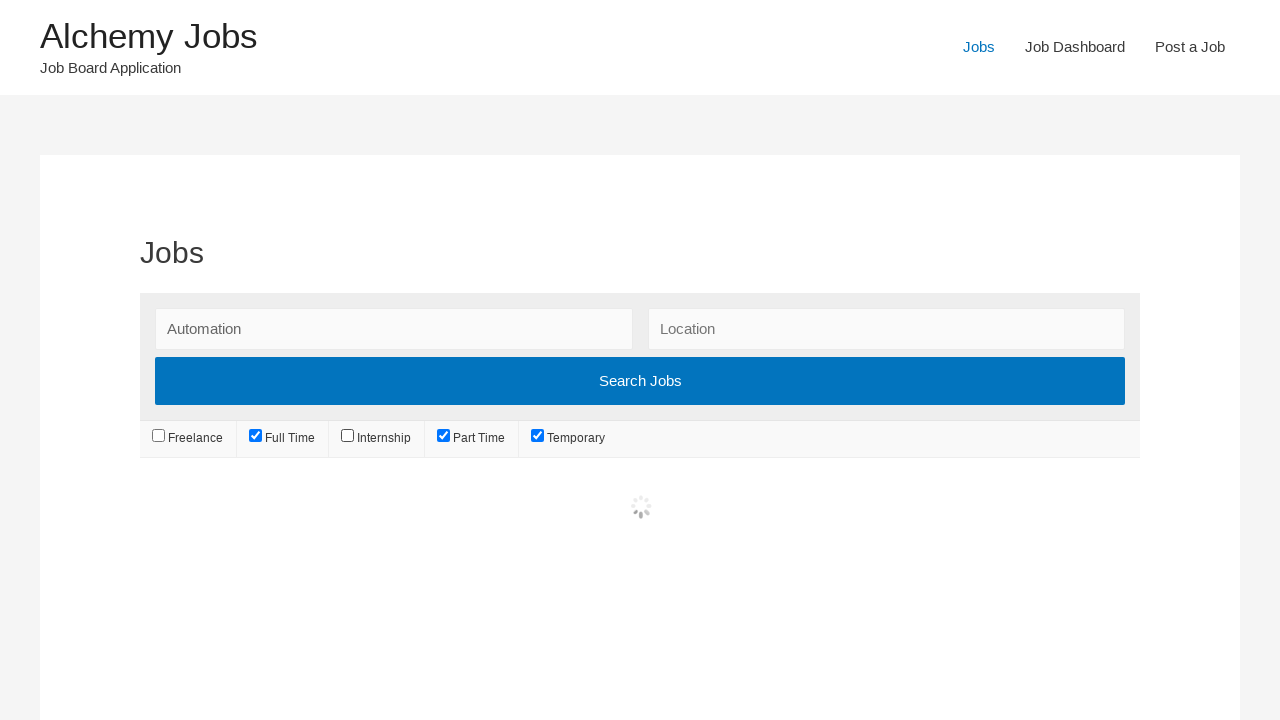

Selected 'part-time' job type filter at (444, 436) on xpath=//input[@value='part-time']
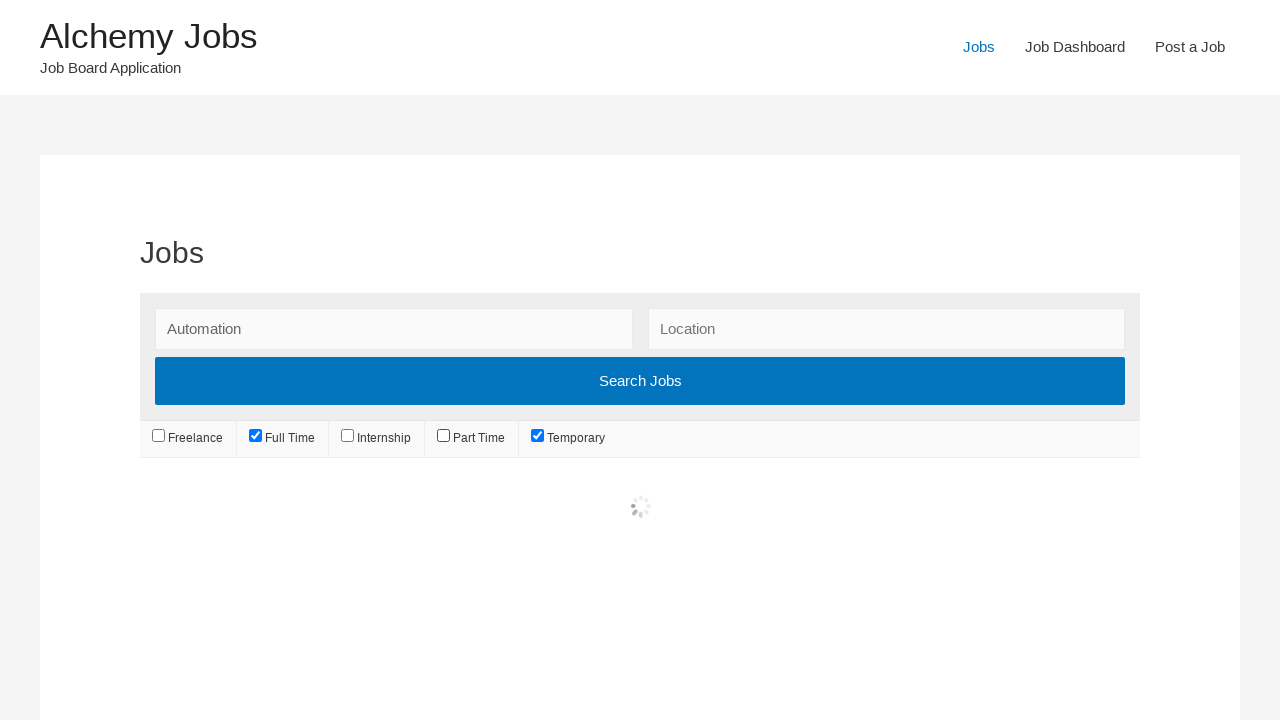

Selected 'temporary' job type filter at (537, 436) on xpath=//input[@value='temporary']
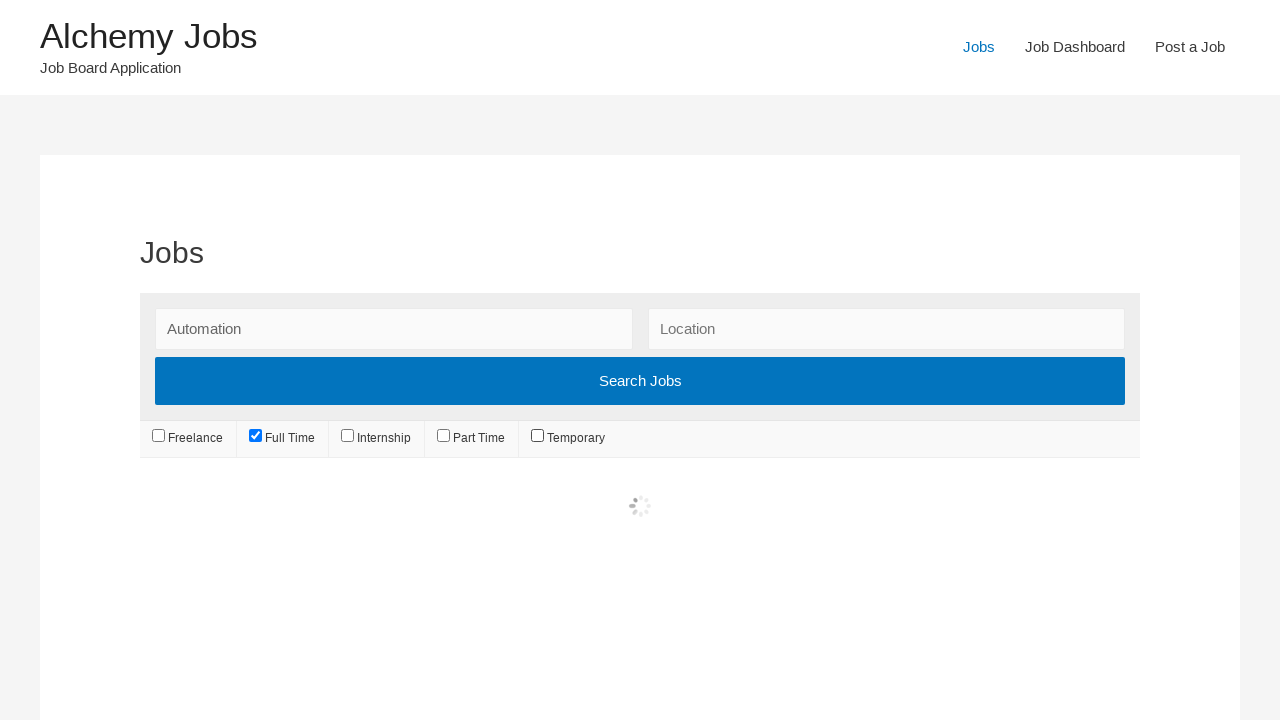

Clicked 'Search Jobs' button to submit the search at (640, 381) on xpath=//input[@value='Search Jobs']
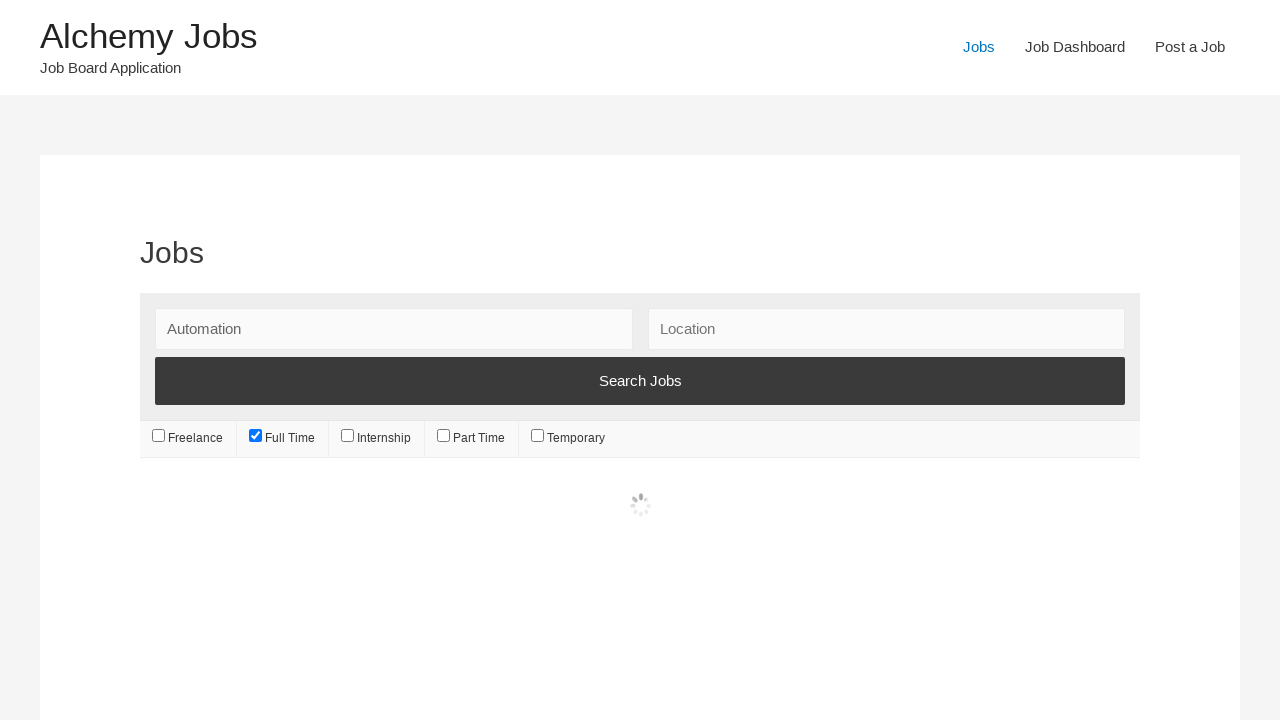

Search completed and results are displayed
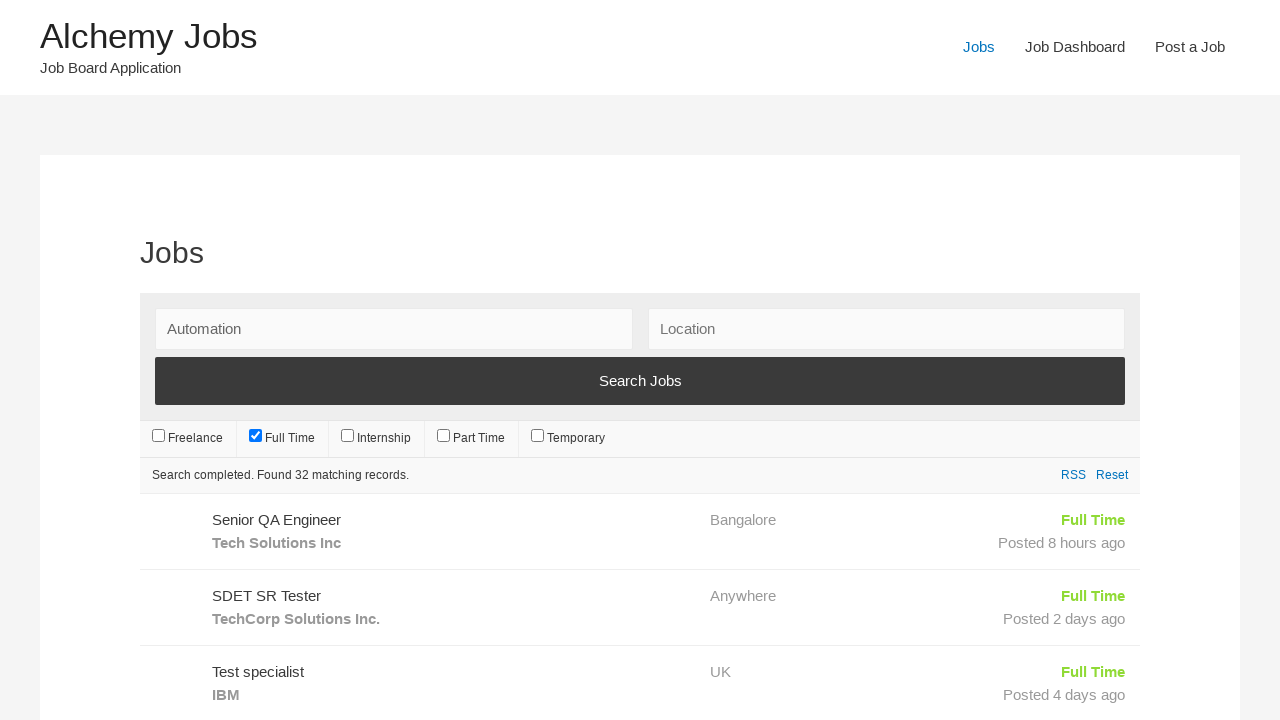

Clicked on 'Automation test Specialist' job listing at (454, 360) on (//h3[text()='Automation test Specialist'])[1]
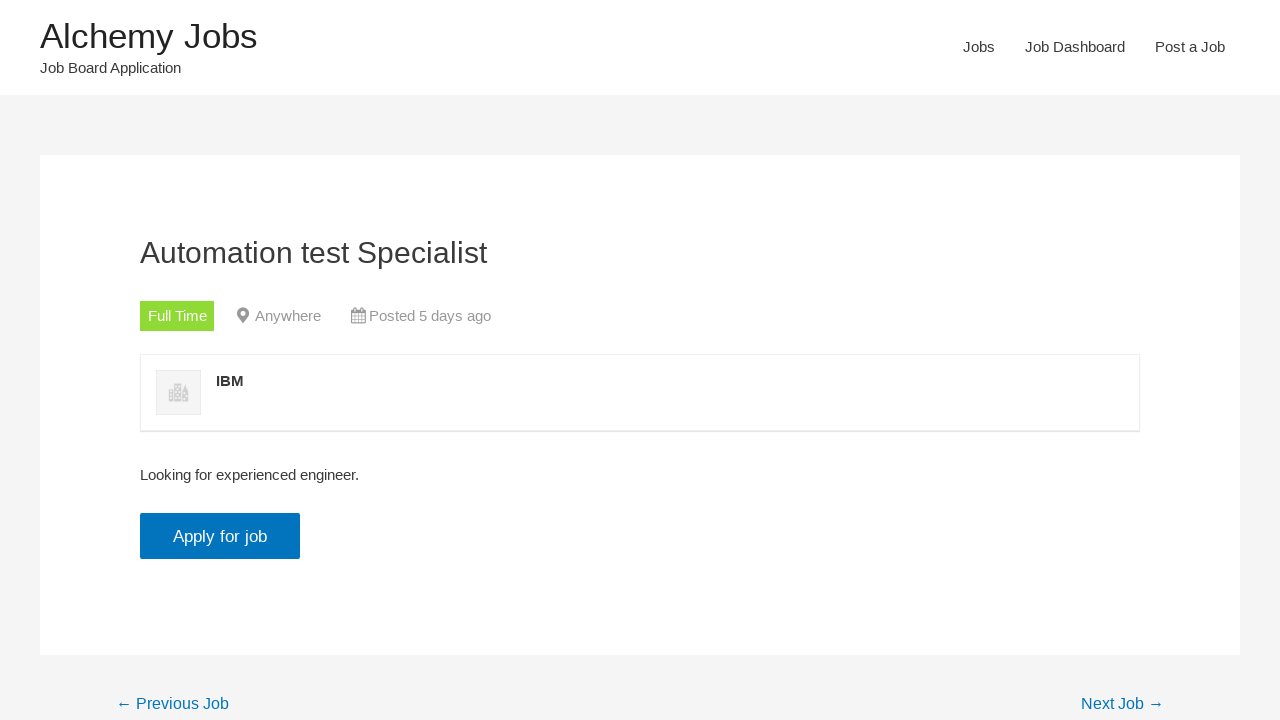

Job details page loaded with job title displayed
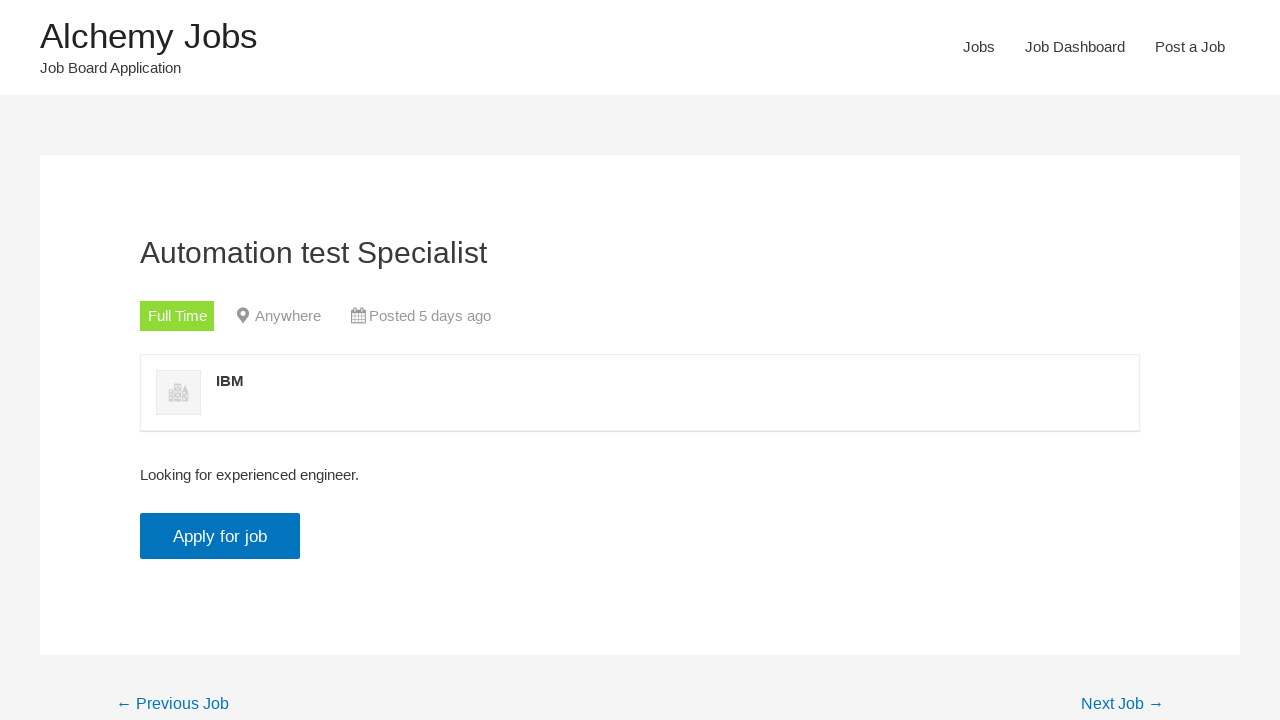

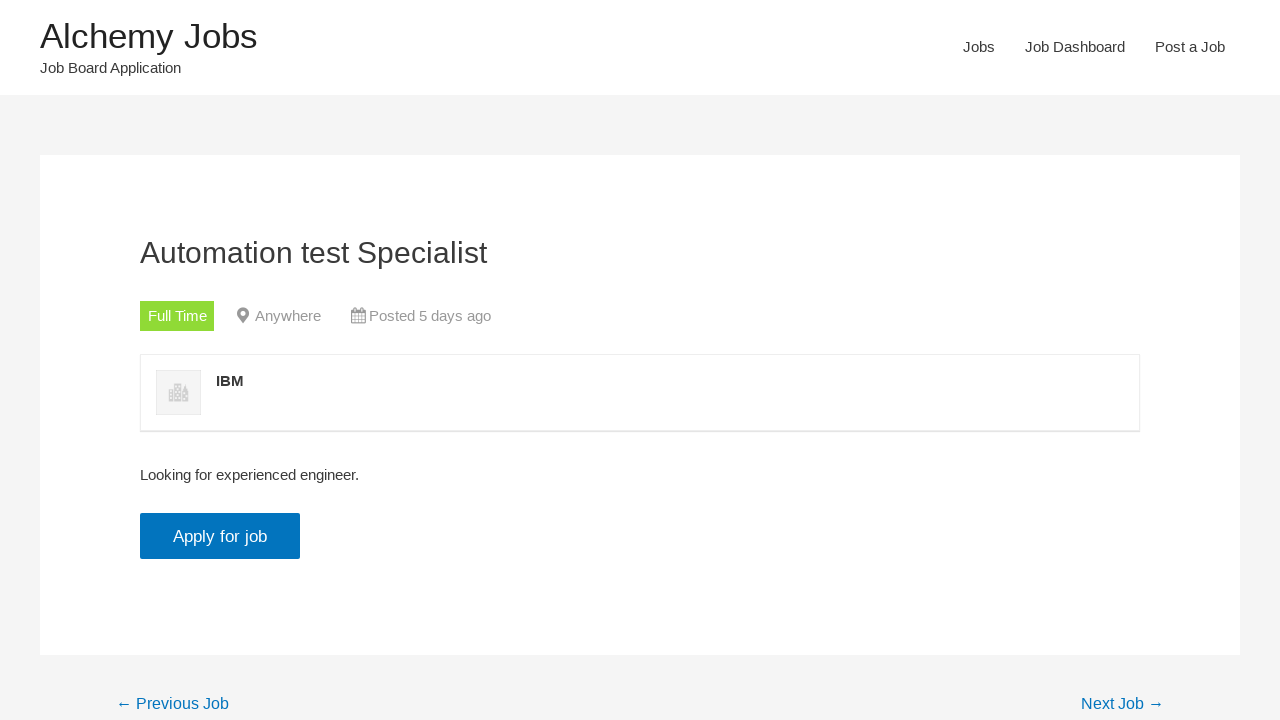